Clicks the "Forgot Email" button on Gmail's login page

Starting URL: http://gmail.com

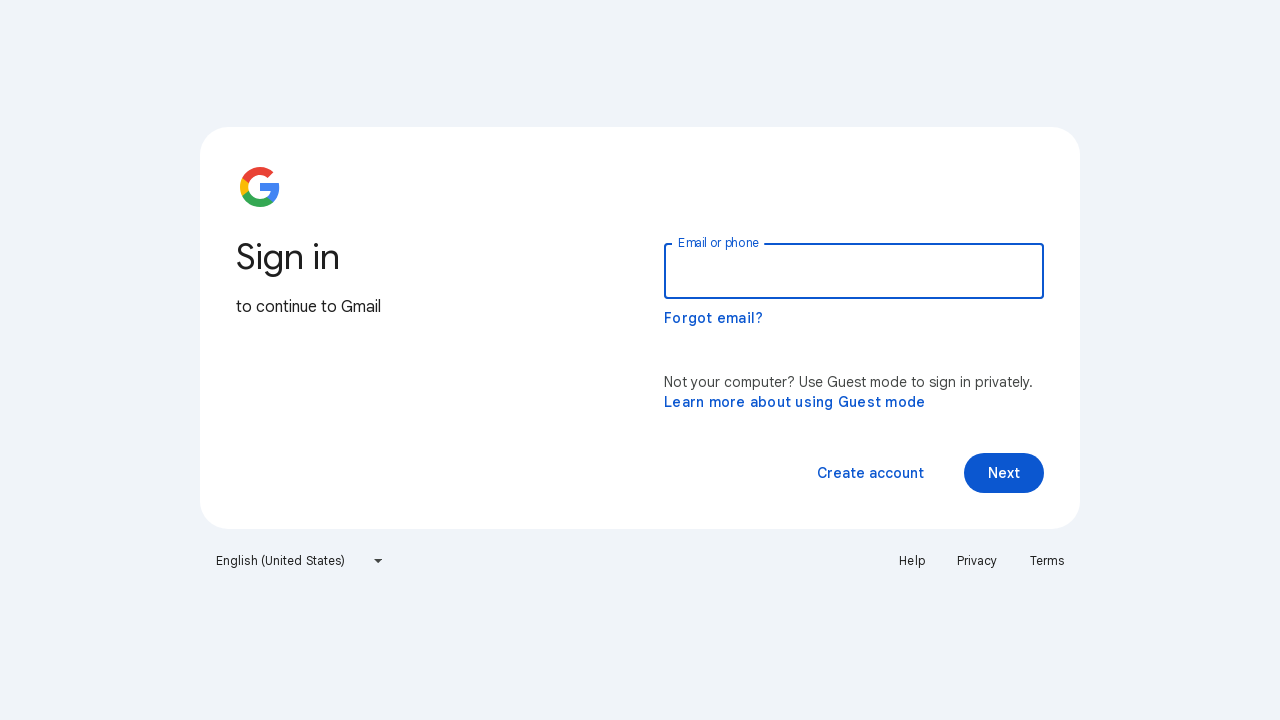

Navigated to Gmail login page
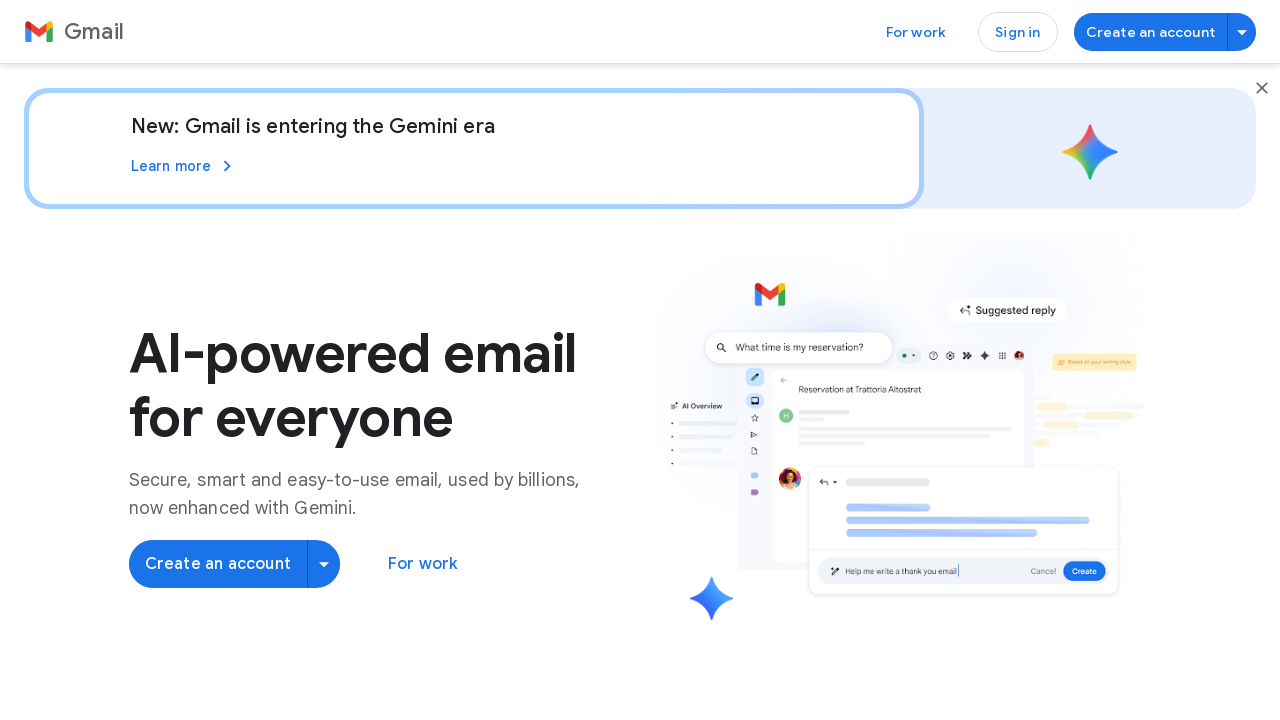

Located all buttons on the page
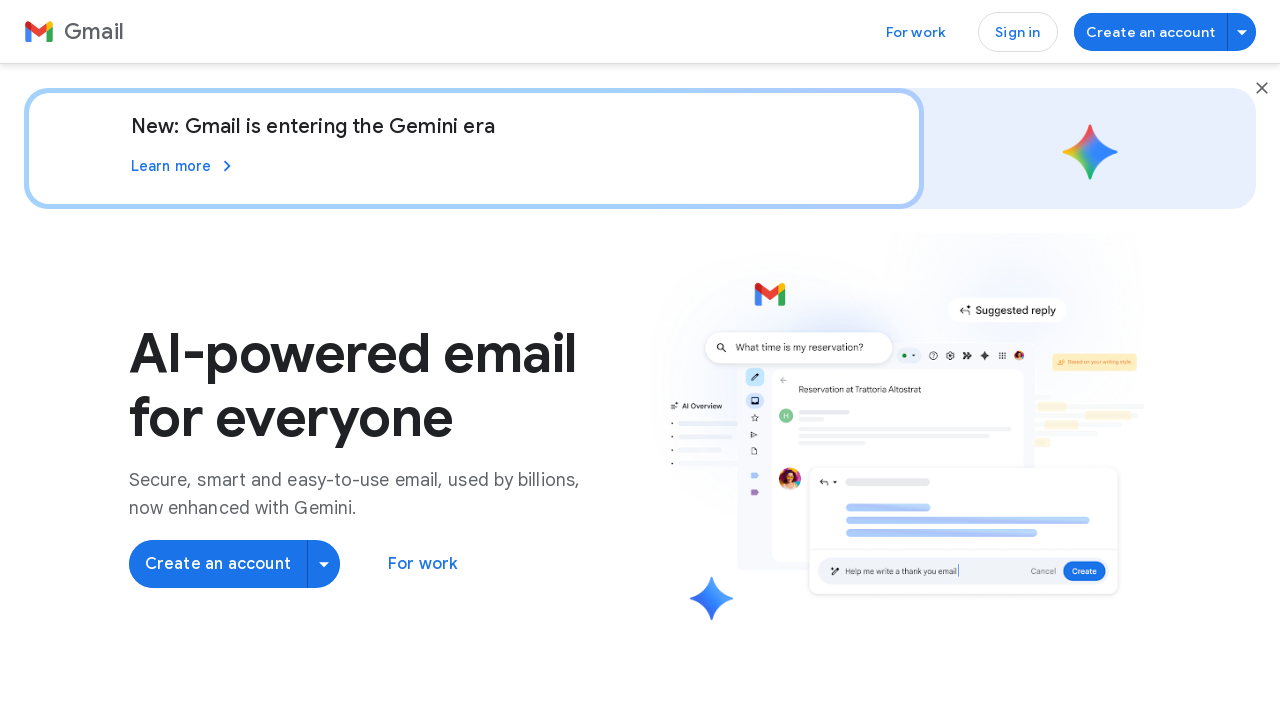

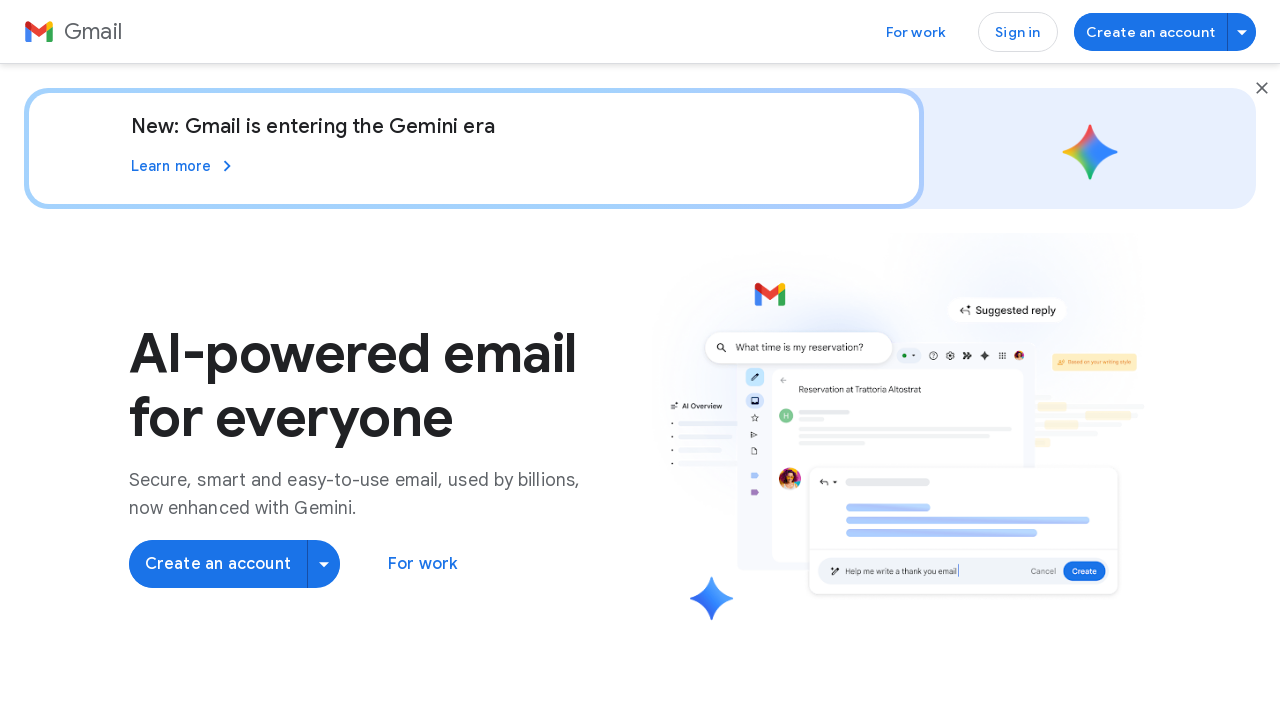